Opens the MakeMyTrip travel website homepage, maximizes the browser window, and retrieves the page source

Starting URL: https://www.makemytrip.com/

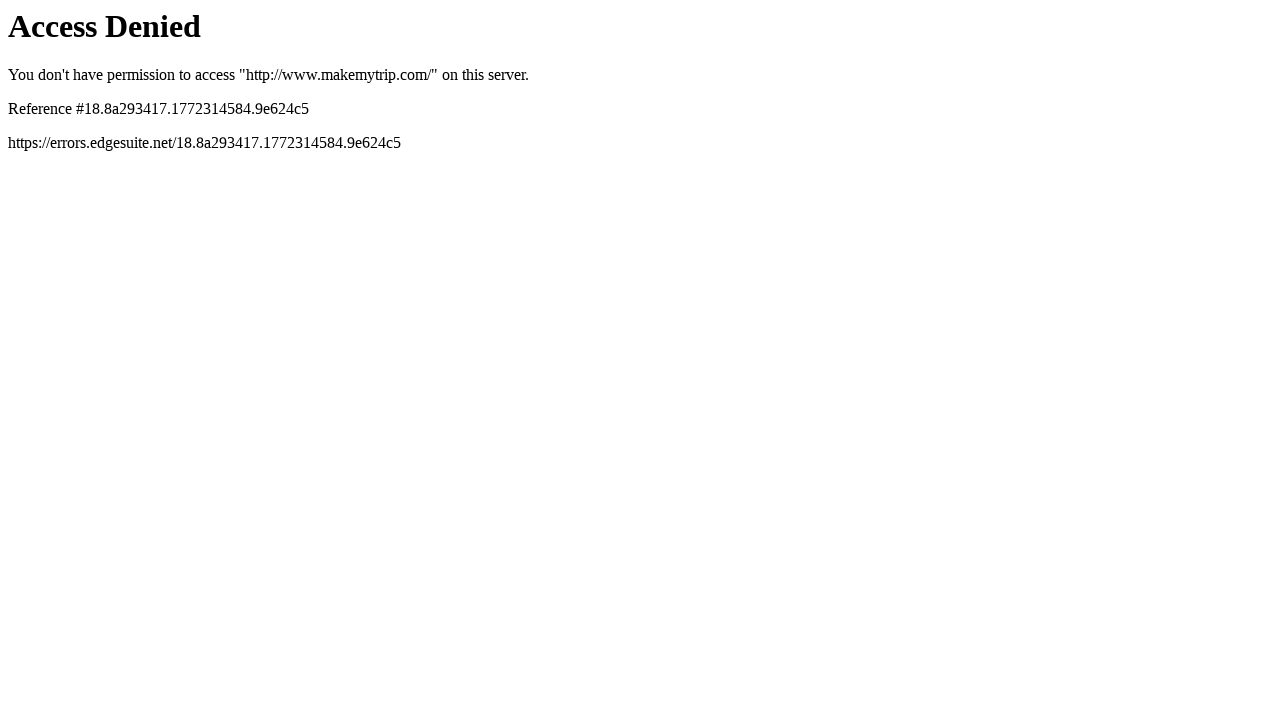

Set viewport size to 1920x1080
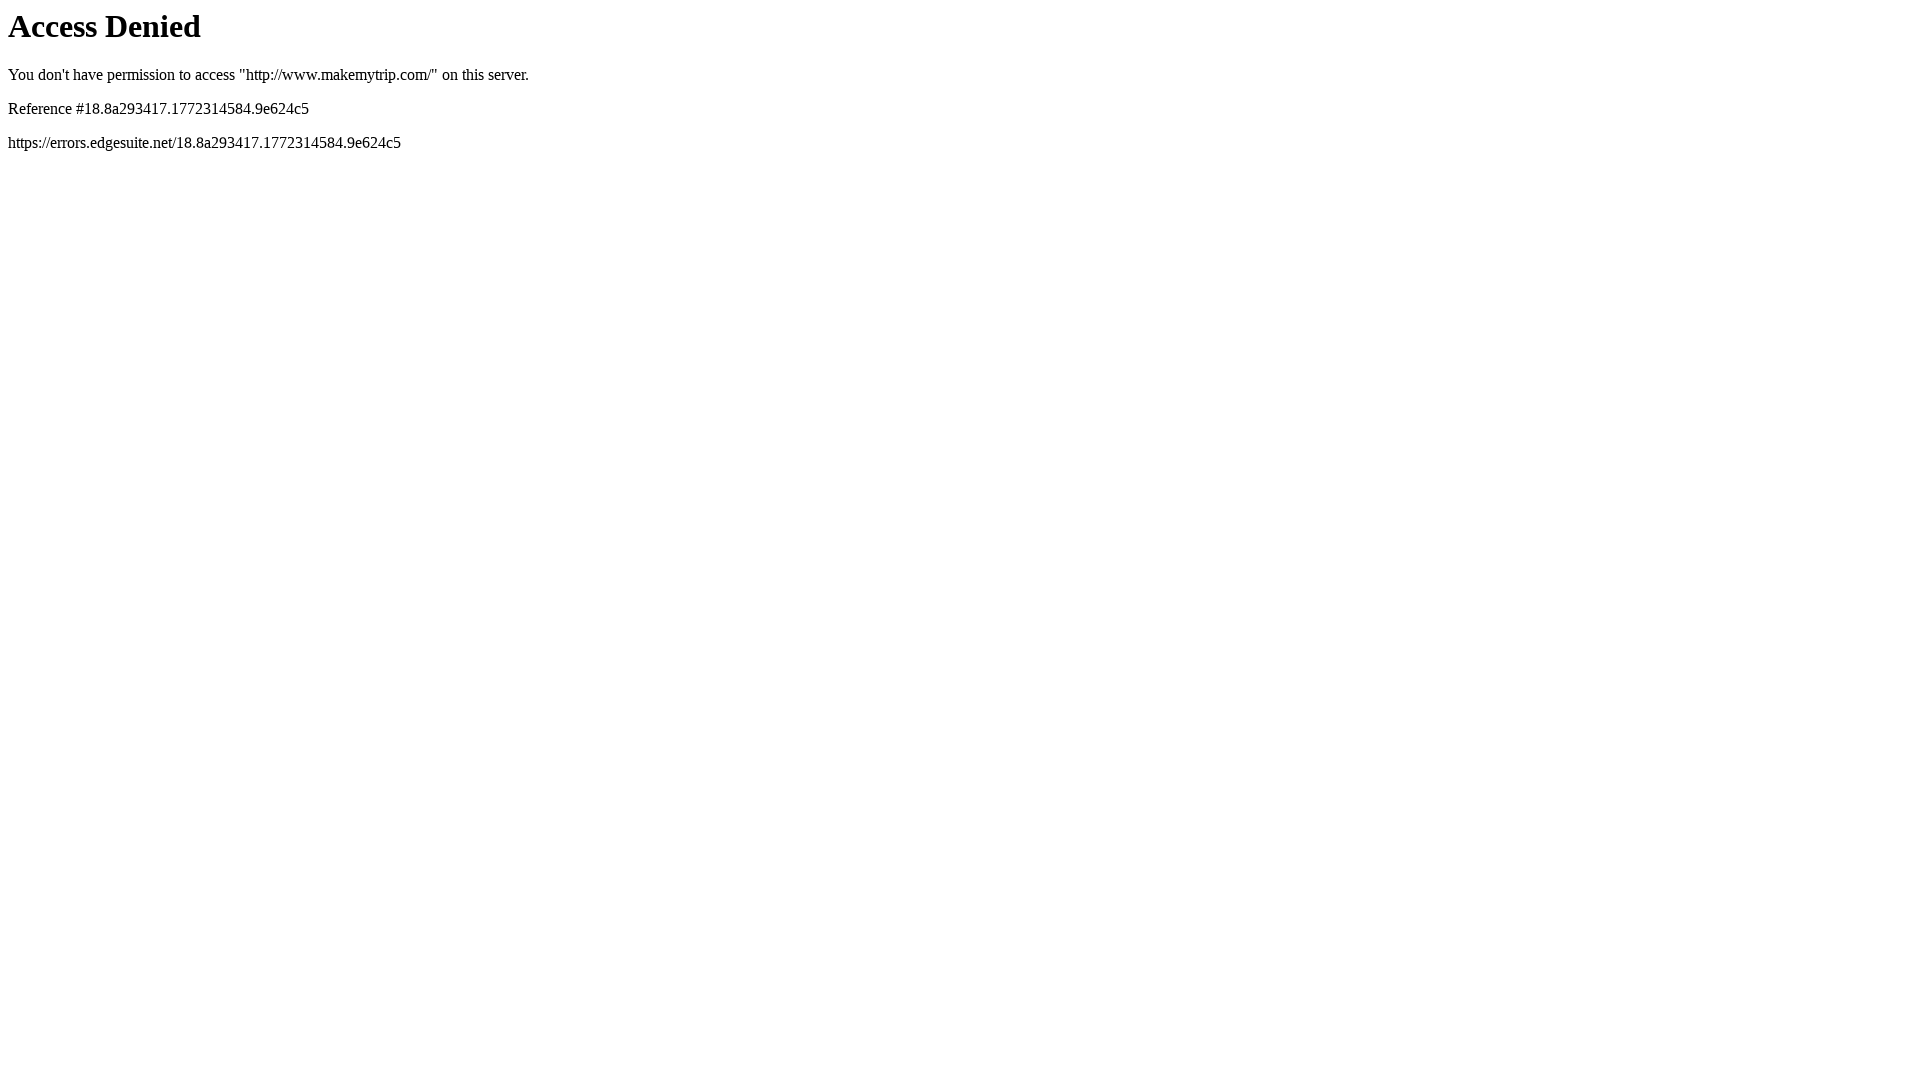

MakeMyTrip homepage loaded - DOM content ready
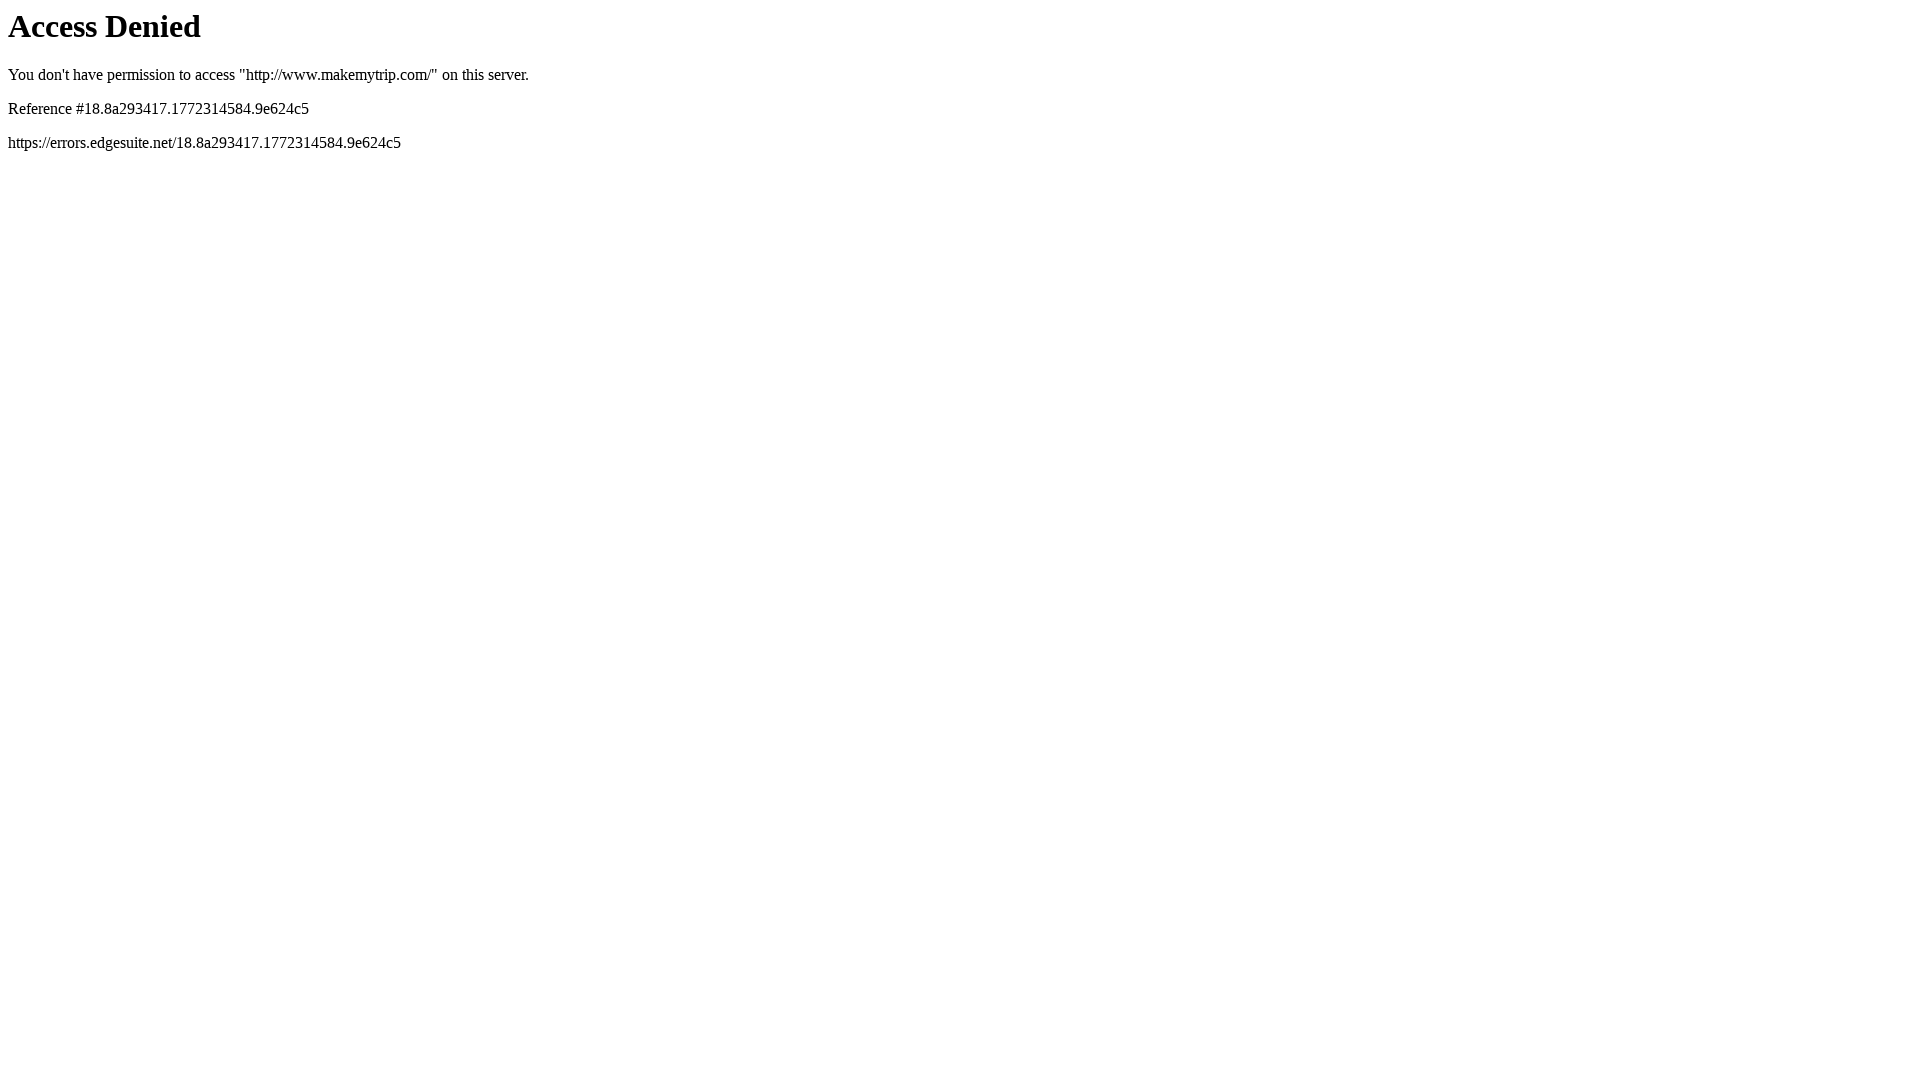

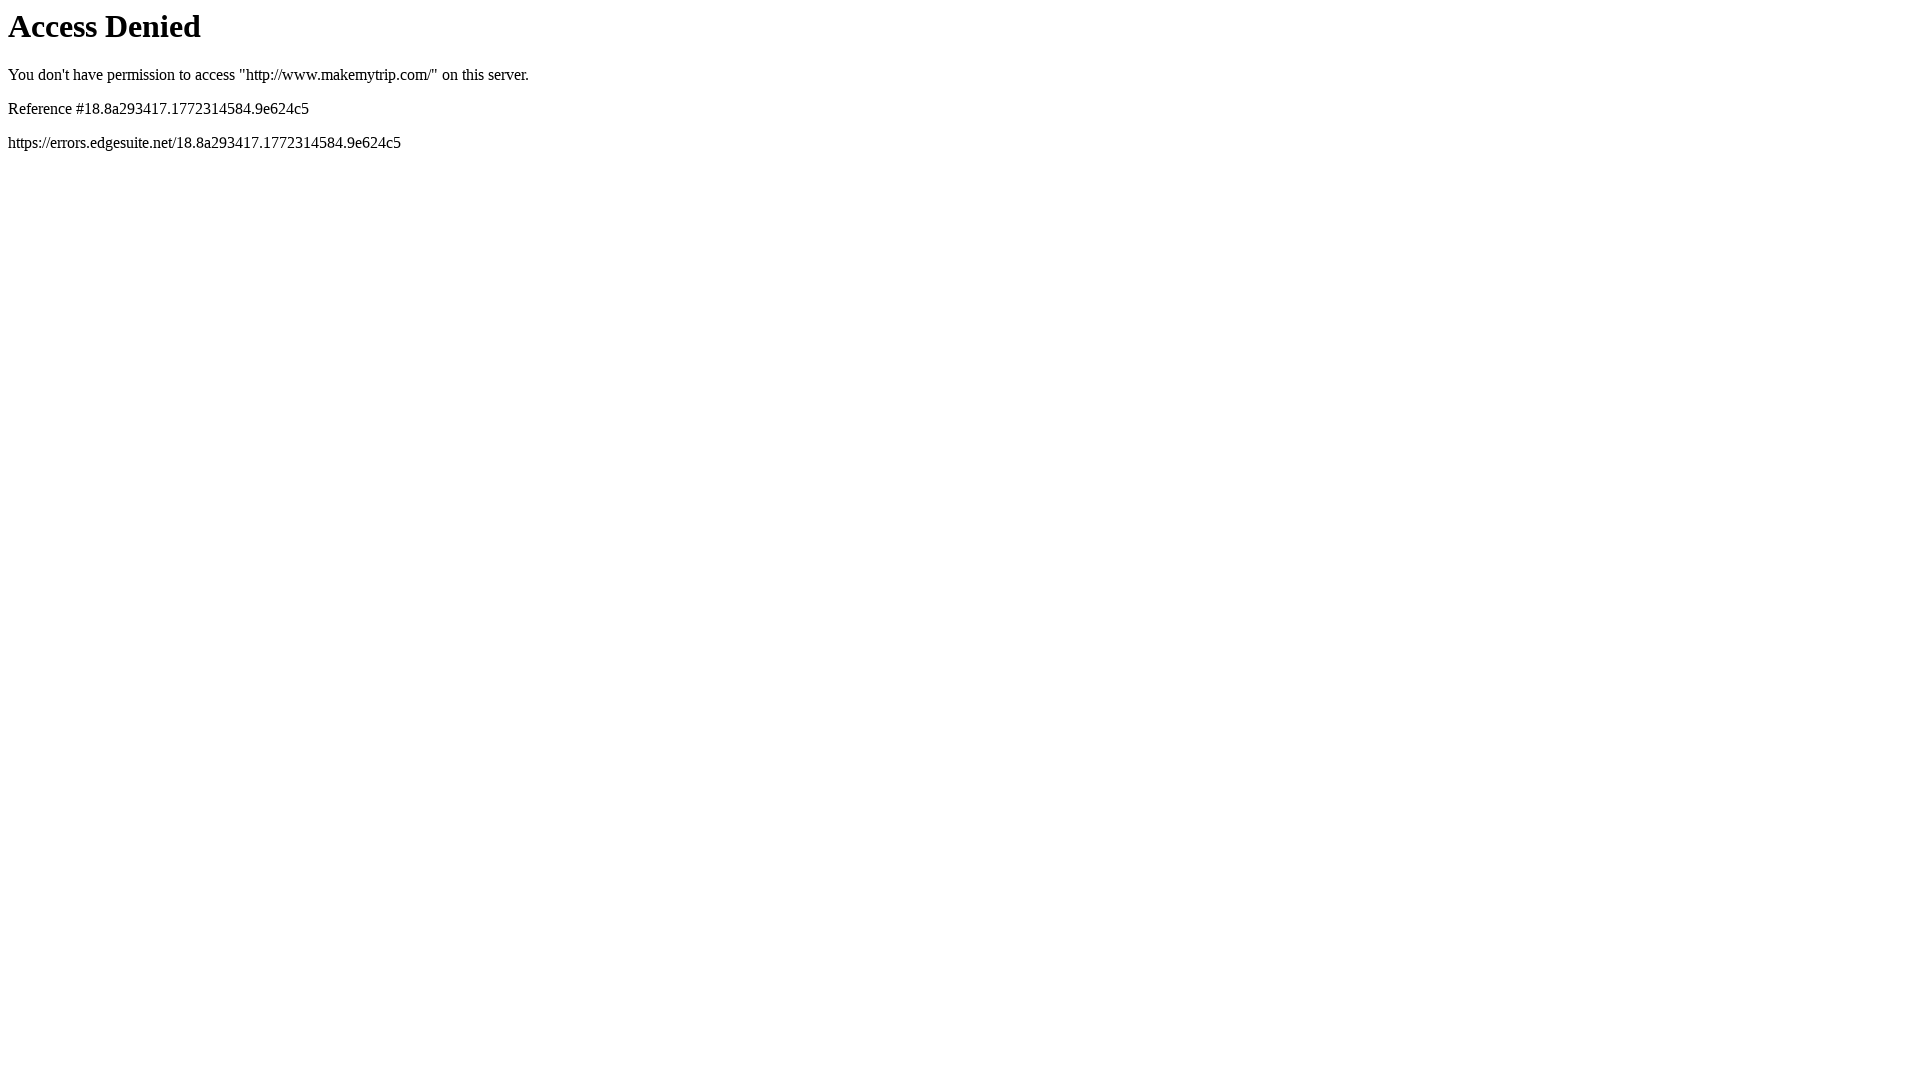